Tests JavaScript alert popup handling including confirm dialogs (dismiss) and prompt dialogs (entering text and accepting) on the DemoQA alerts page

Starting URL: https://demoqa.com/alerts

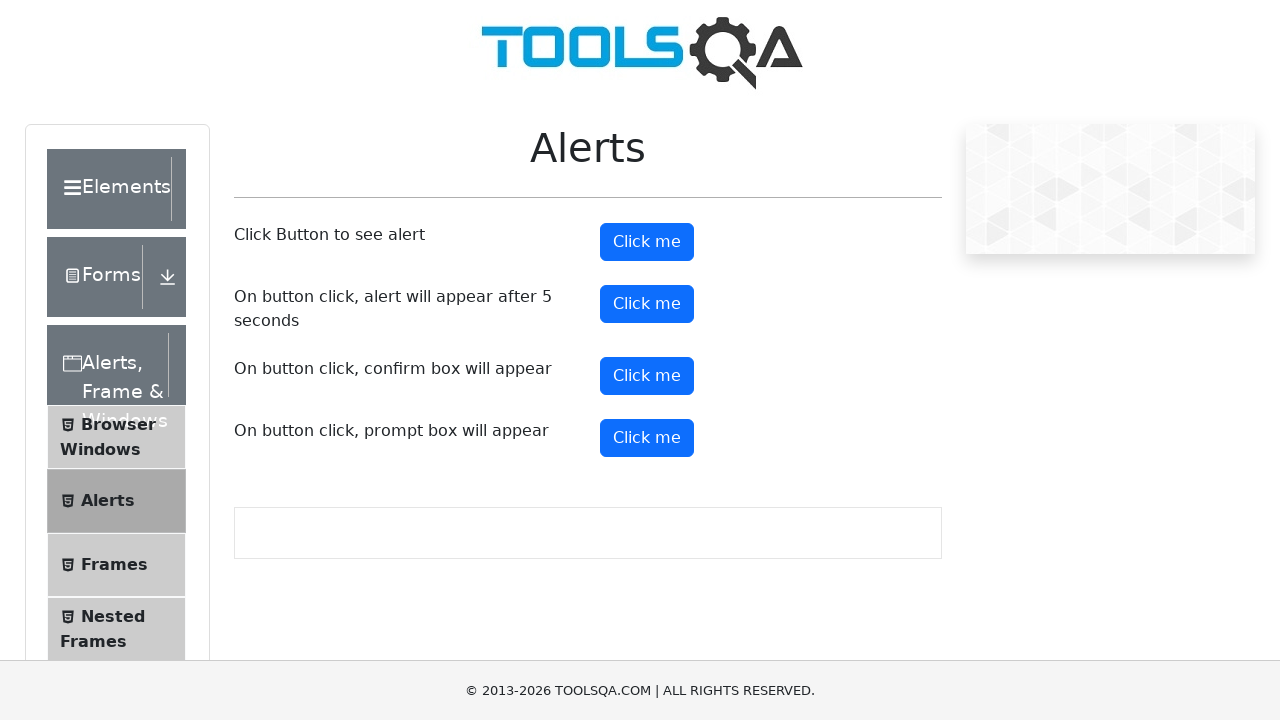

Set up dialog handler to dismiss confirm dialog
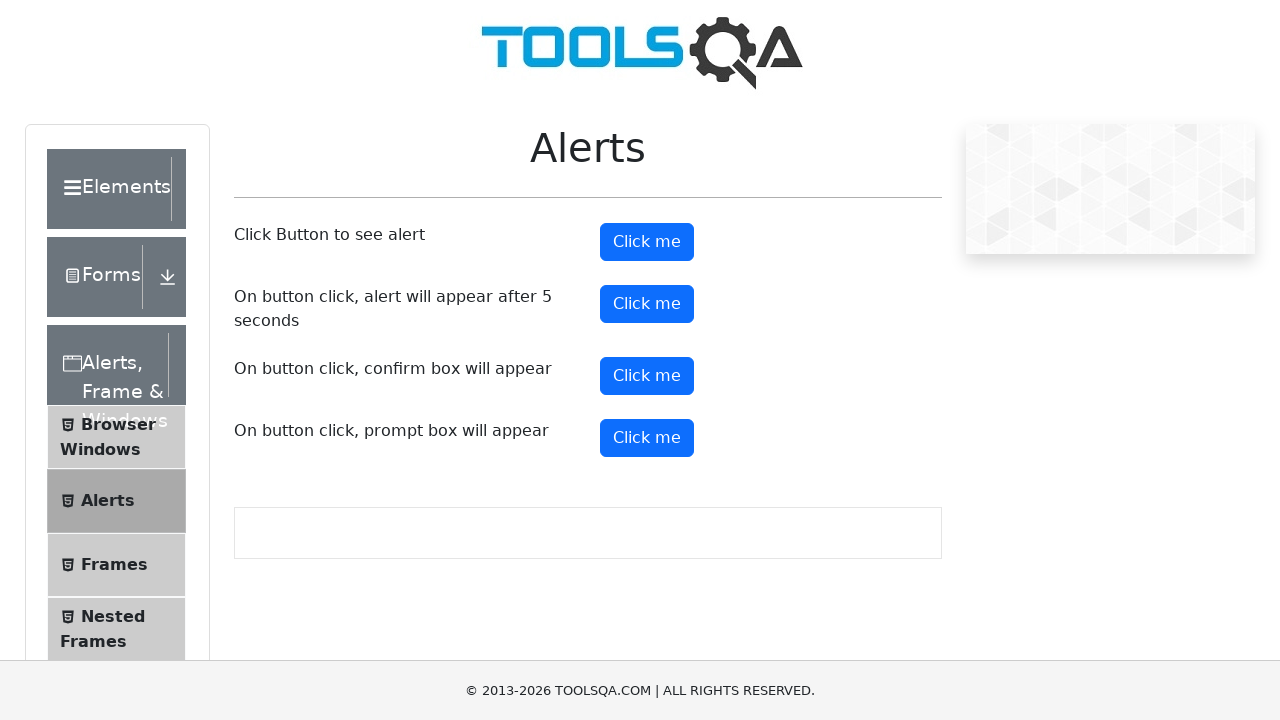

Clicked confirm button to trigger confirm dialog at (647, 376) on xpath=//button[@id='confirmButton']
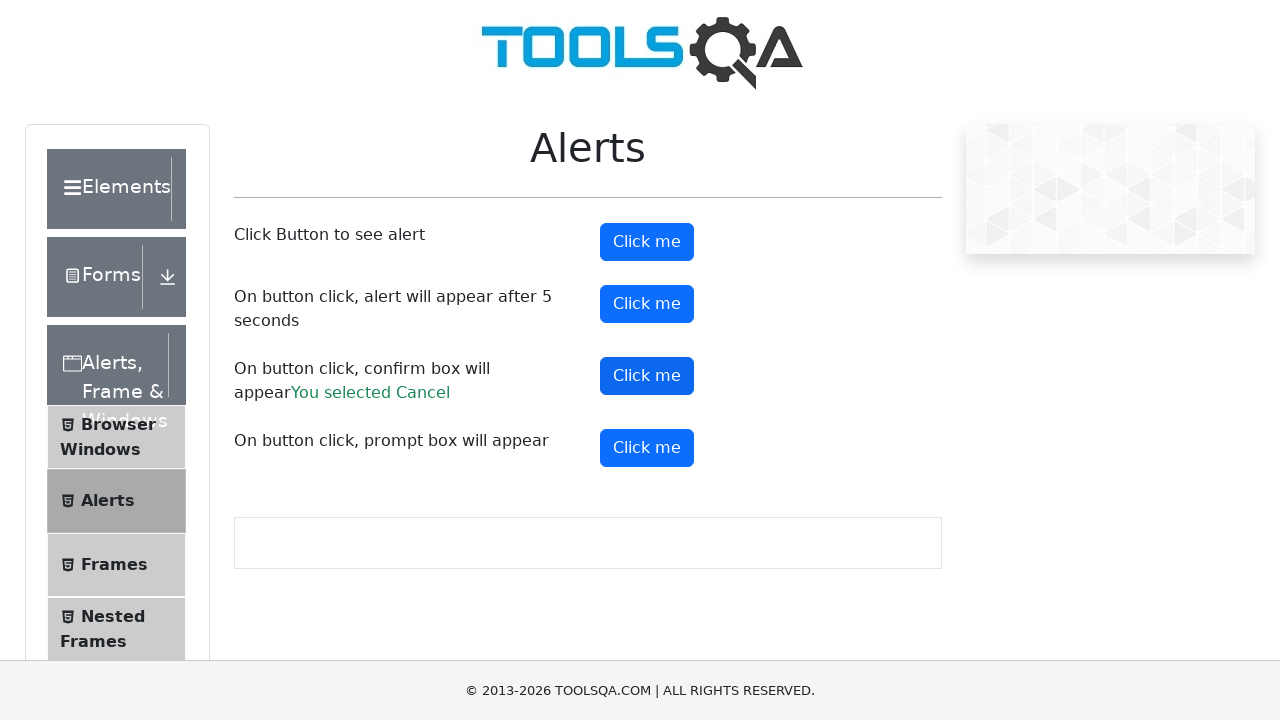

Confirm dialog result appeared after dismissing
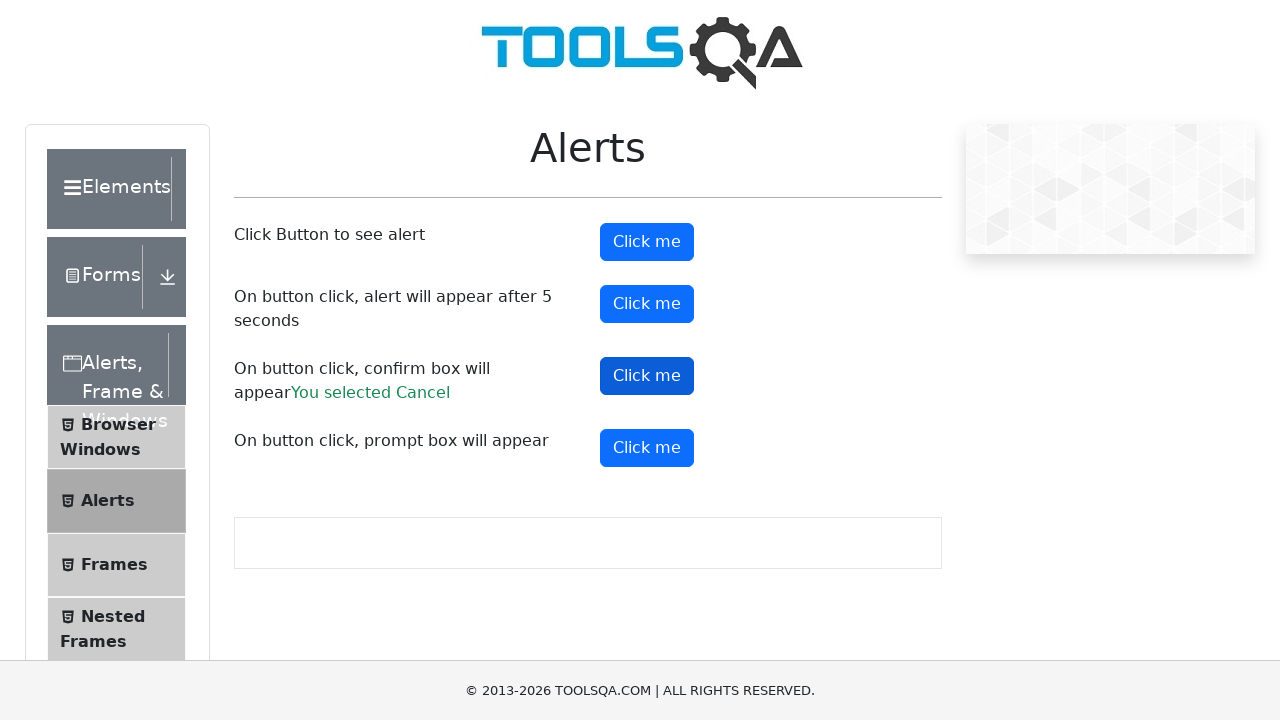

Set up dialog handler to accept prompt with text 'Varsha'
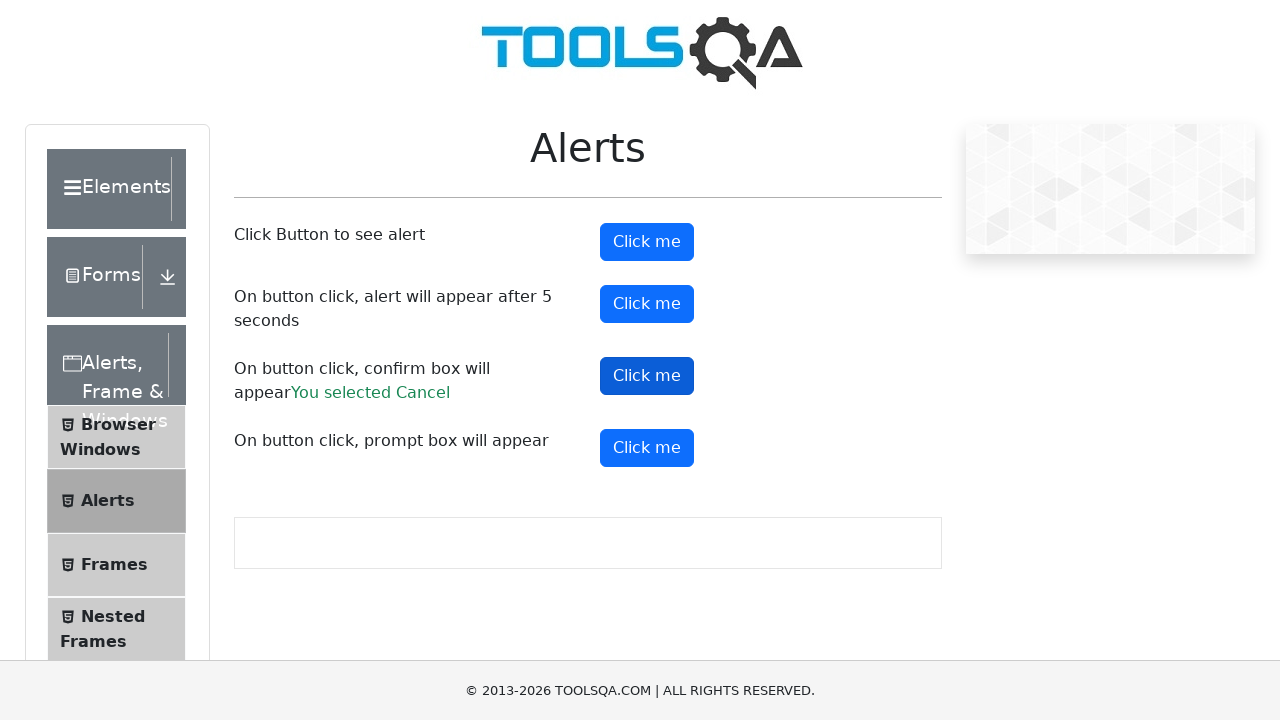

Clicked prompt button to trigger prompt dialog at (647, 448) on xpath=//button[@id='promtButton']
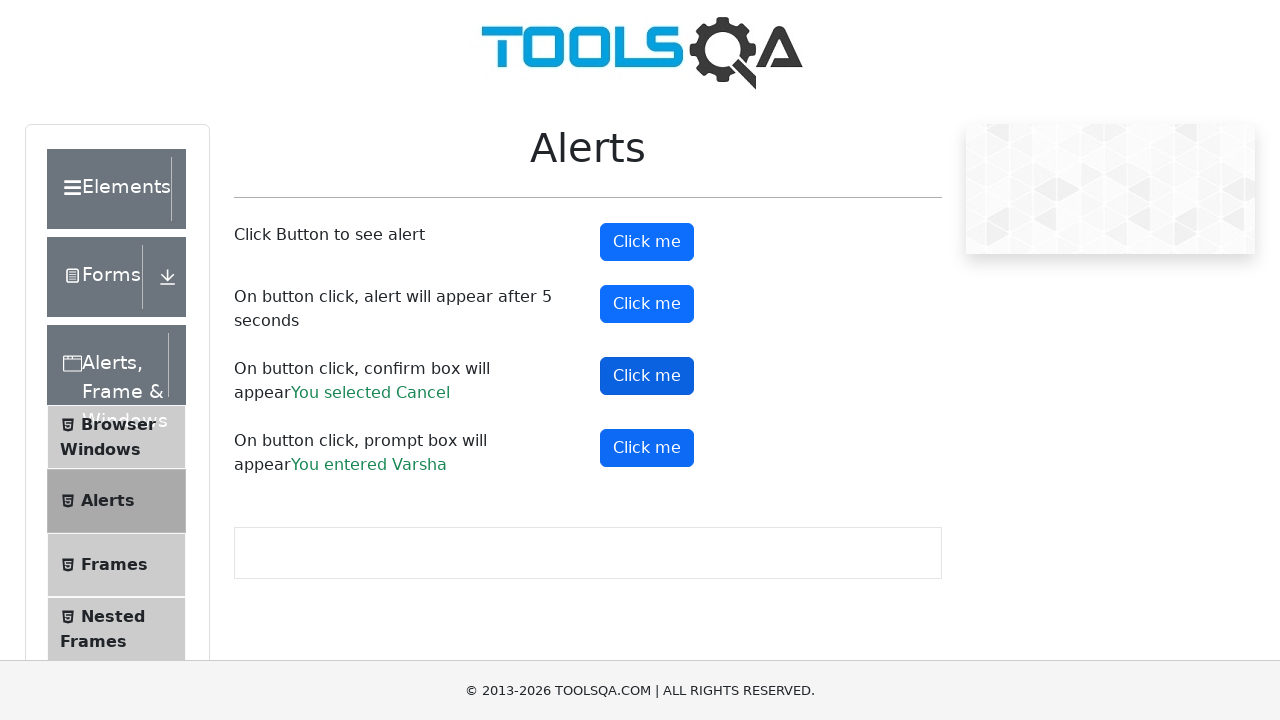

Prompt dialog result appeared after accepting with text input
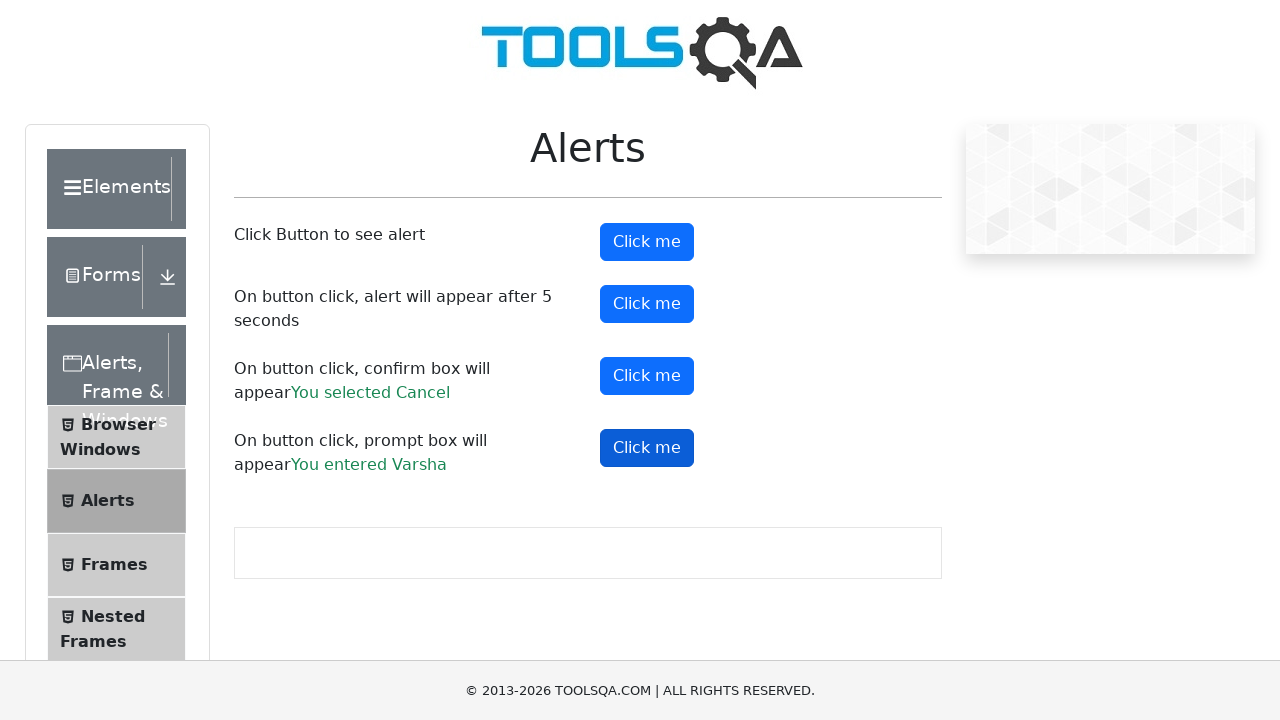

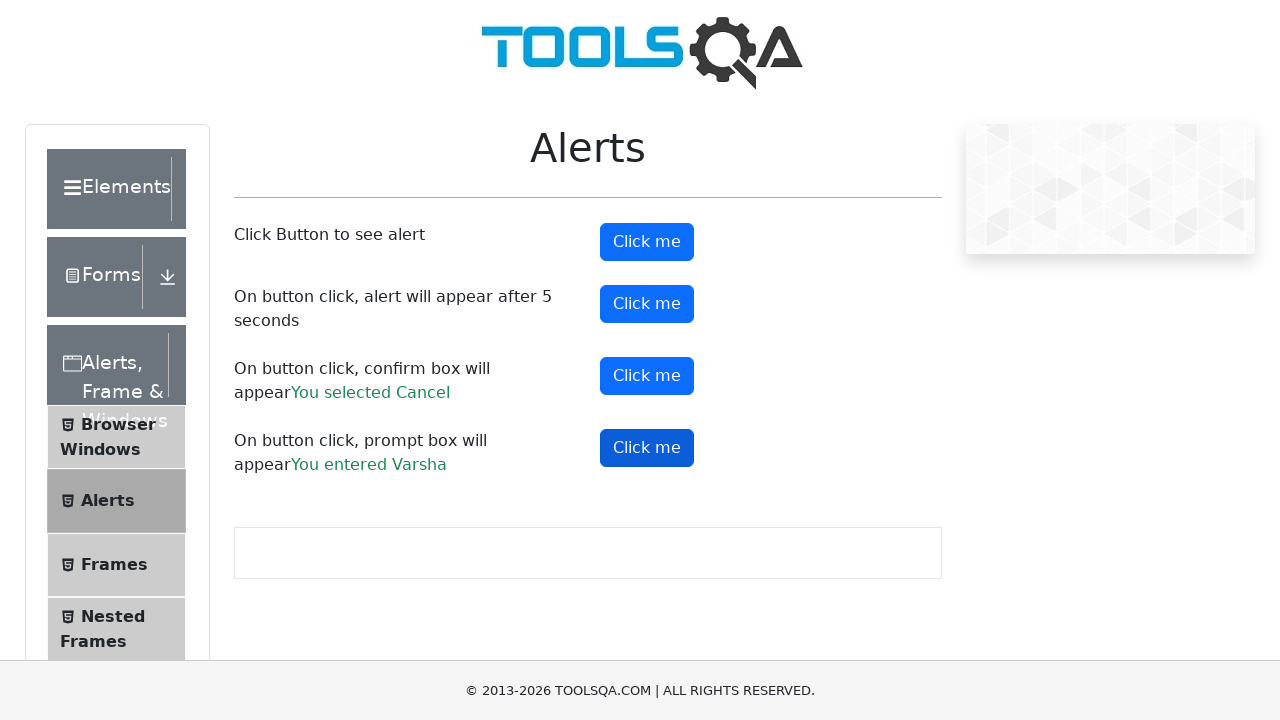